Tests right-click context menu functionality by performing a right-click action on a specific element to trigger a context menu

Starting URL: http://swisnl.github.io/jQuery-contextMenu/demo.html

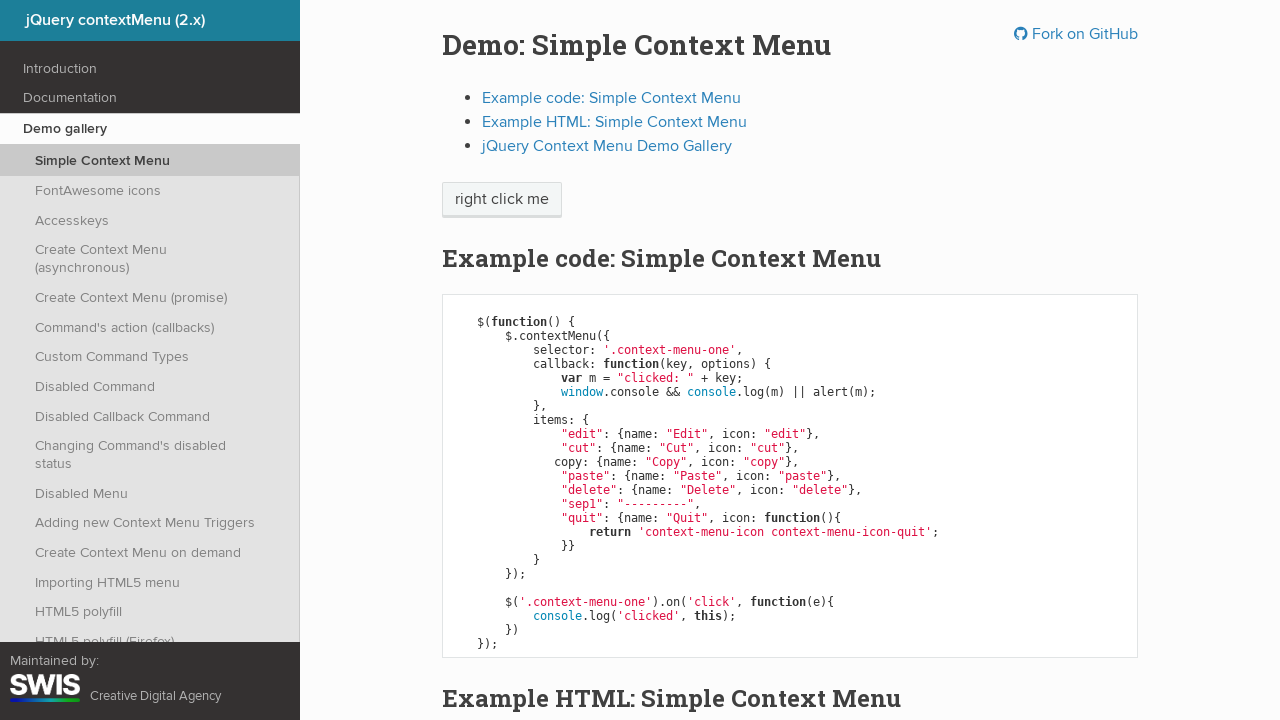

Navigated to jQuery contextMenu demo page
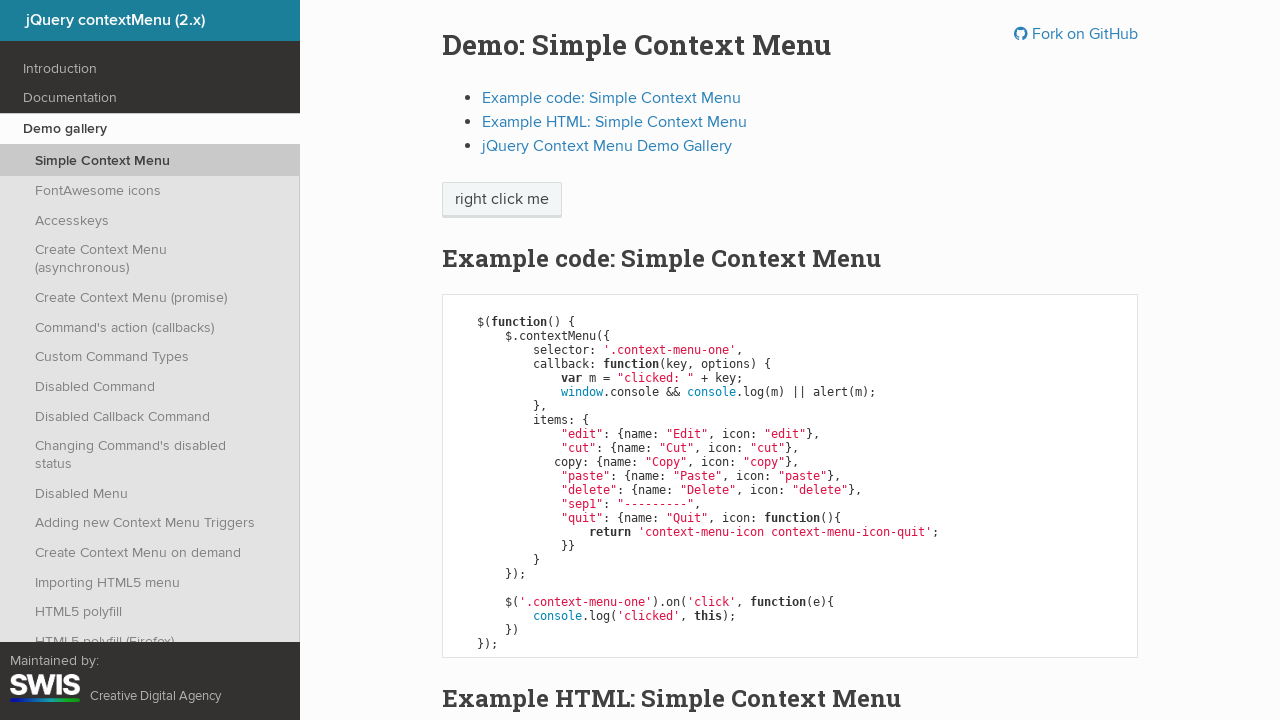

Right-clicked on context menu element to trigger context menu at (502, 200) on span.context-menu-one
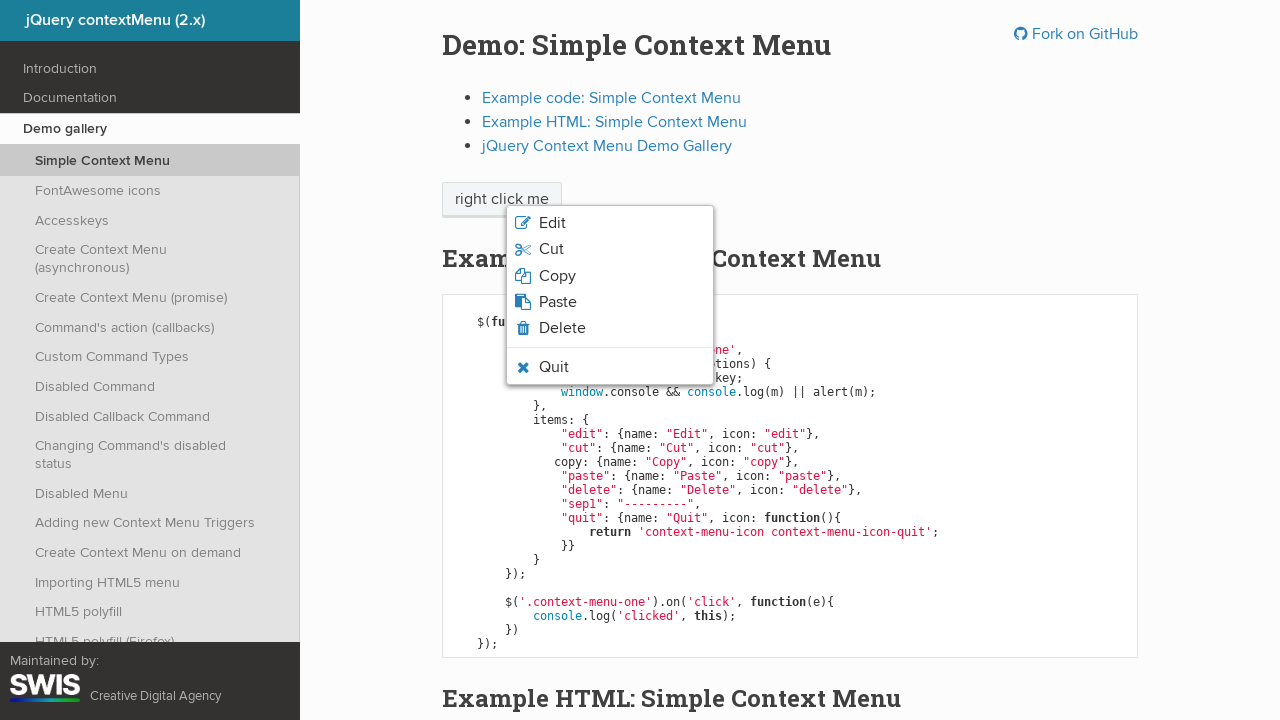

Context menu appeared on the page
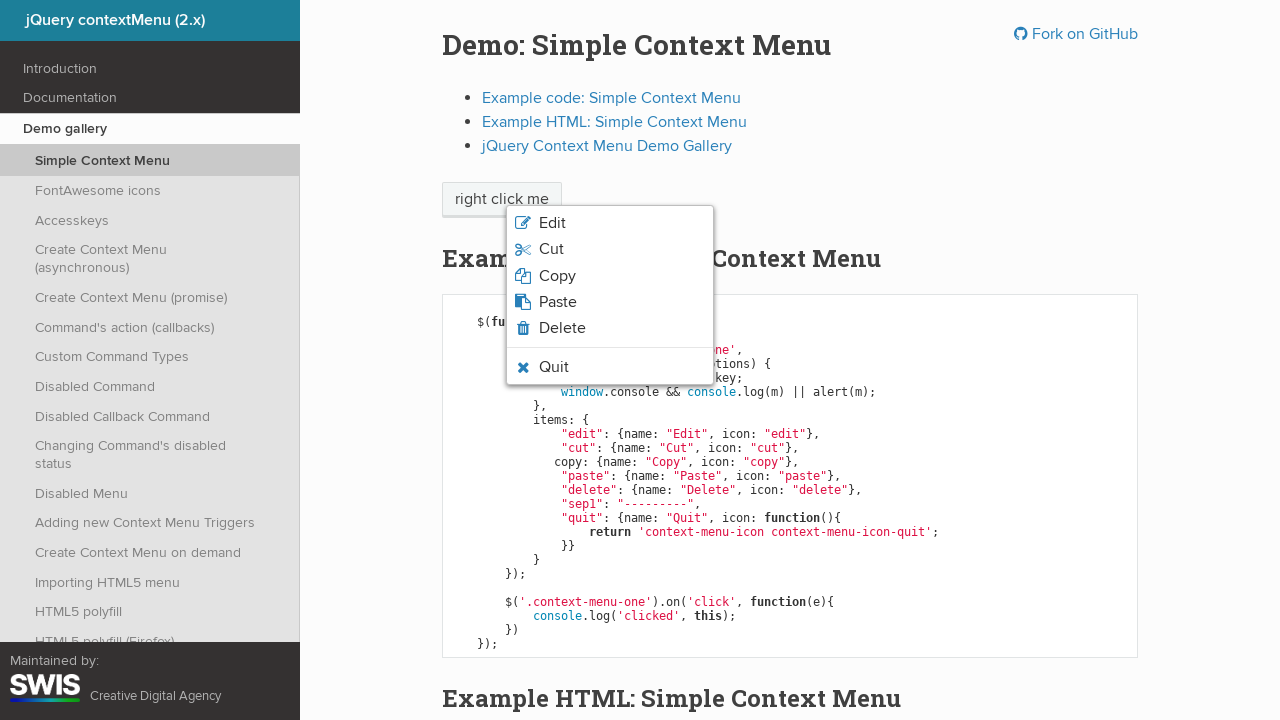

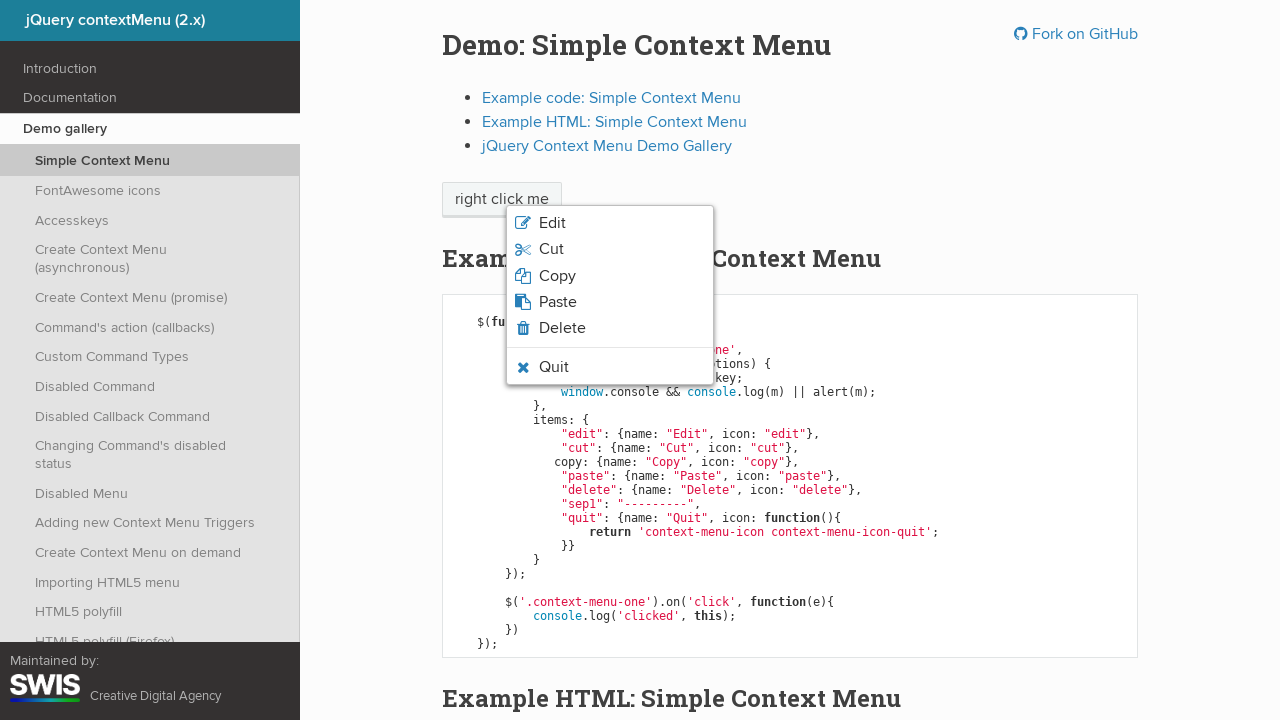